Navigates to OpenCart login page and fills the email input field with a test email address

Starting URL: https://naveenautomationlabs.com/opencart/index.php?route=account/login

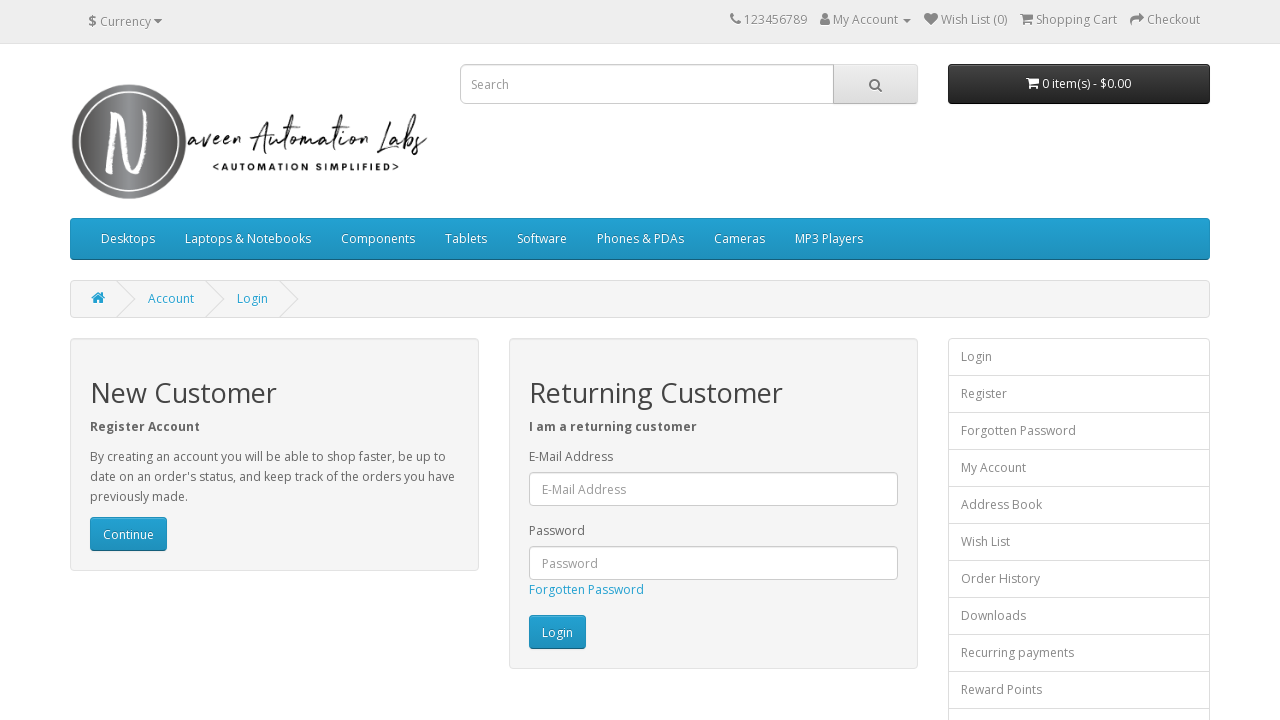

Navigated to OpenCart login page
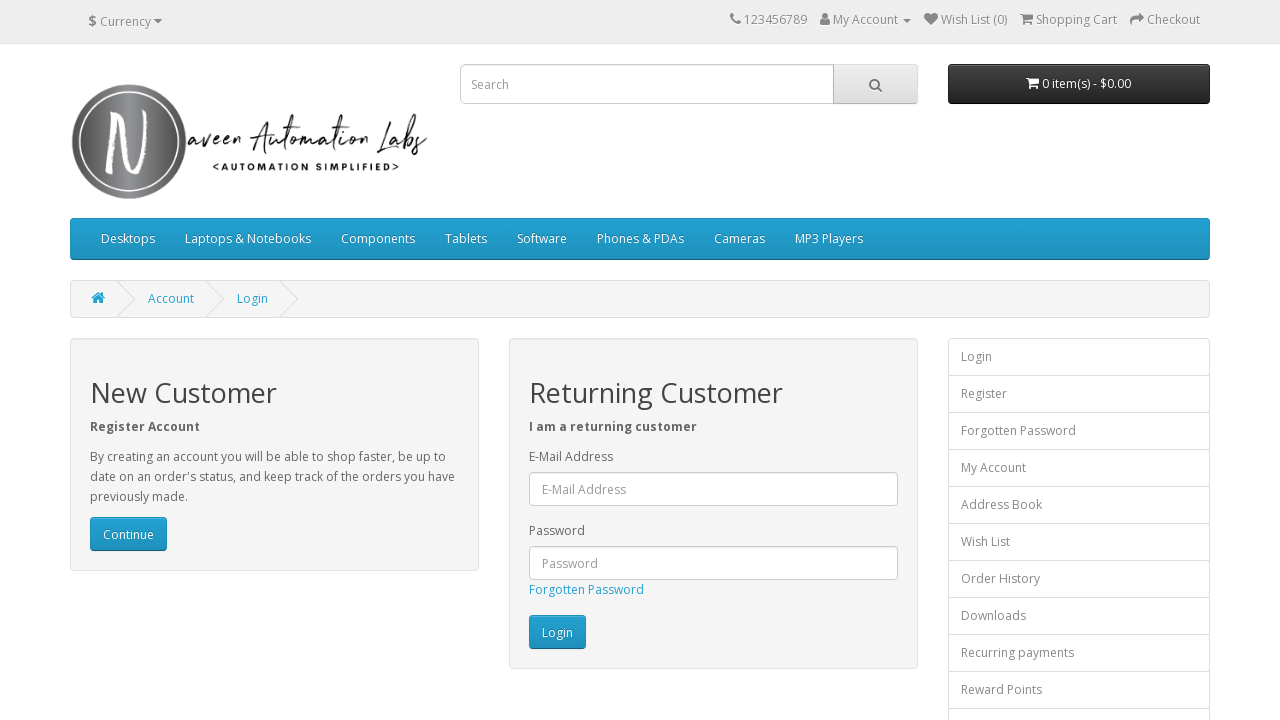

Filled email input field with test email address 'test@gmail.comautomation' on #input-email
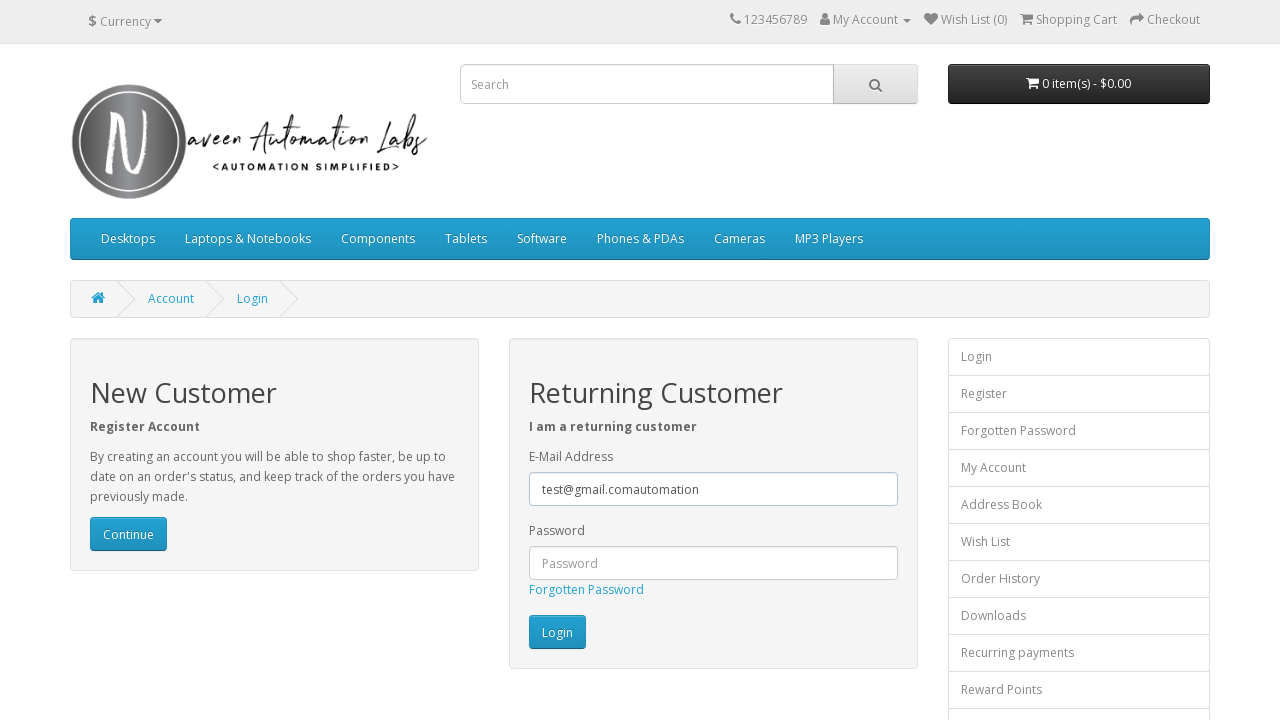

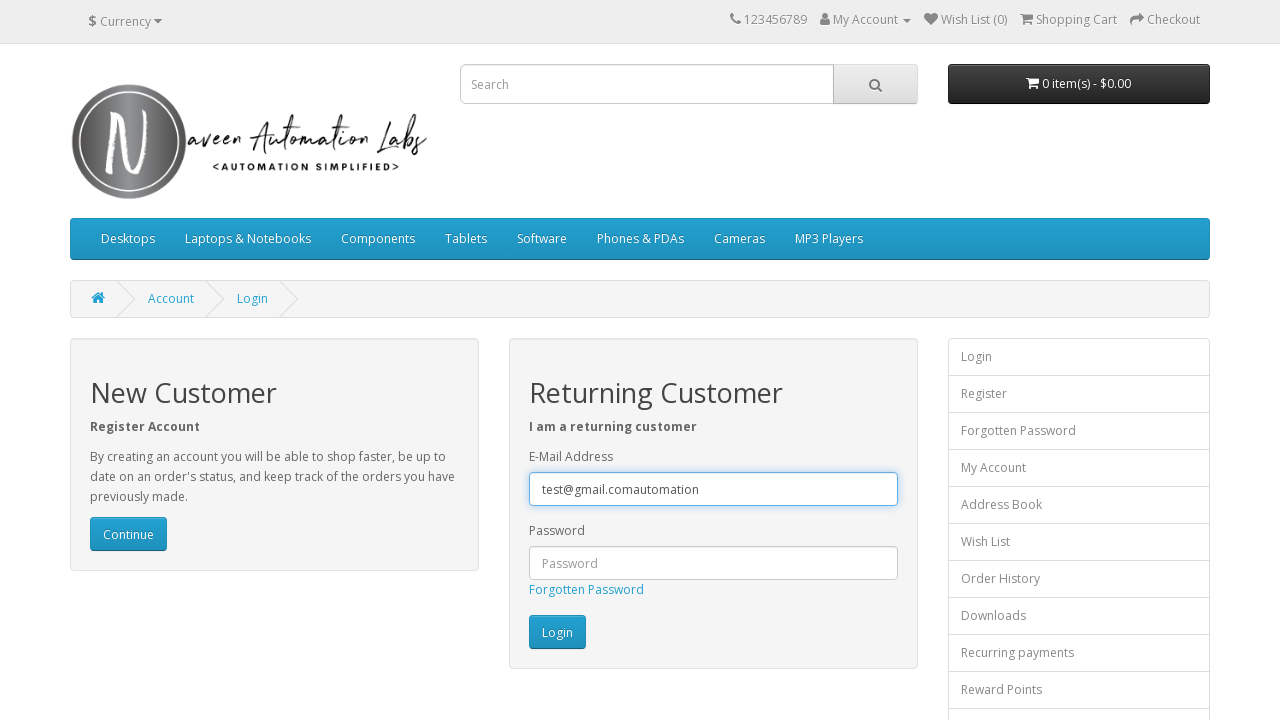